Tests that edits are saved when the edit field loses focus (blur event)

Starting URL: https://demo.playwright.dev/todomvc

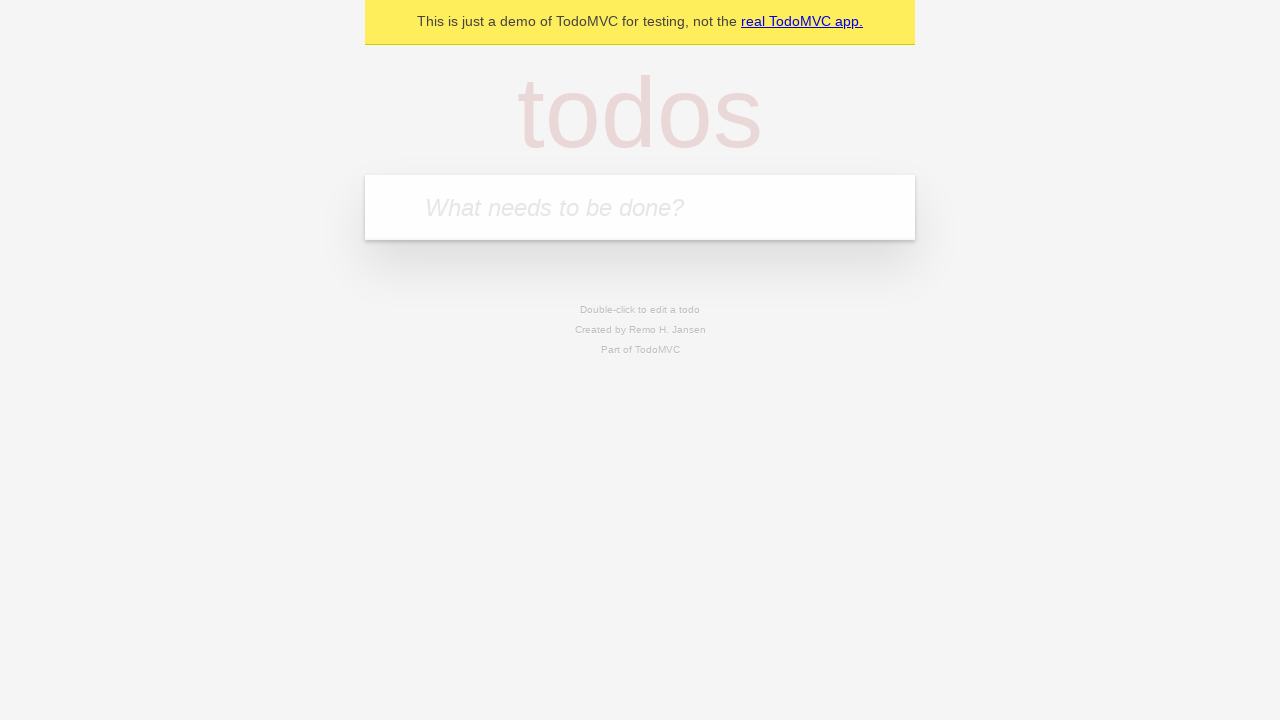

Filled todo input with 'buy some cheese' on internal:attr=[placeholder="What needs to be done?"i]
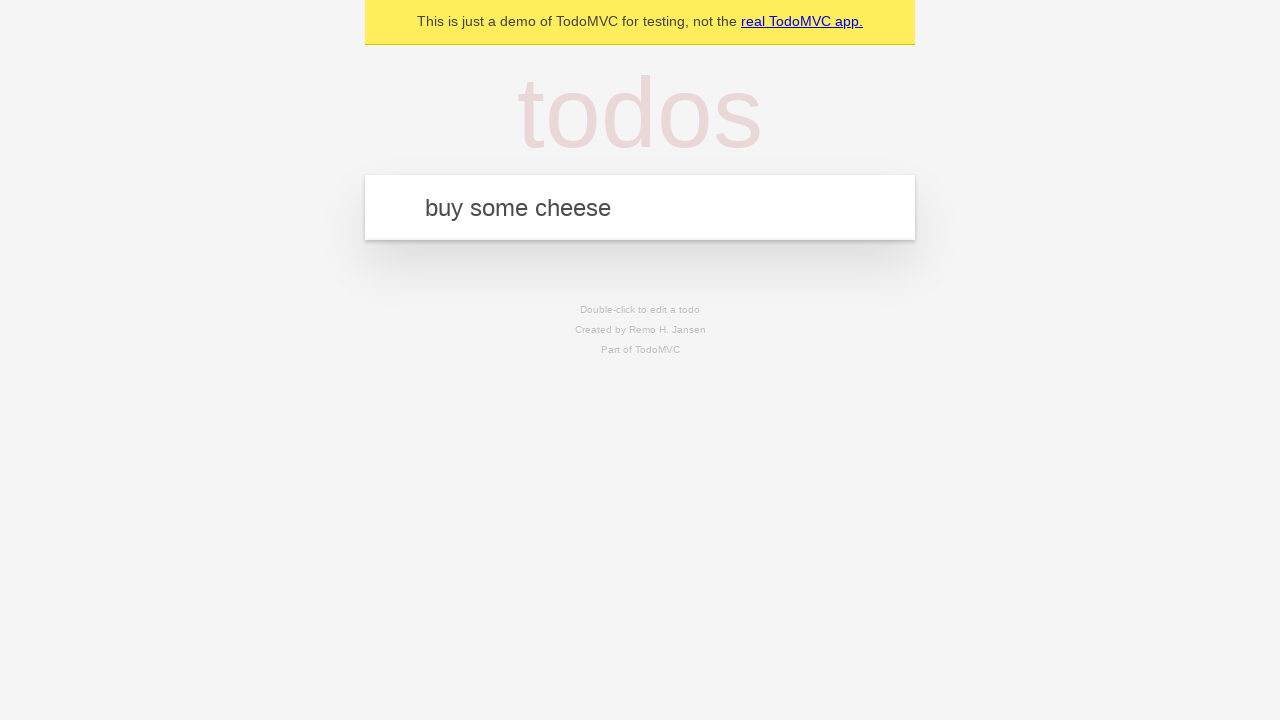

Pressed Enter to create first todo on internal:attr=[placeholder="What needs to be done?"i]
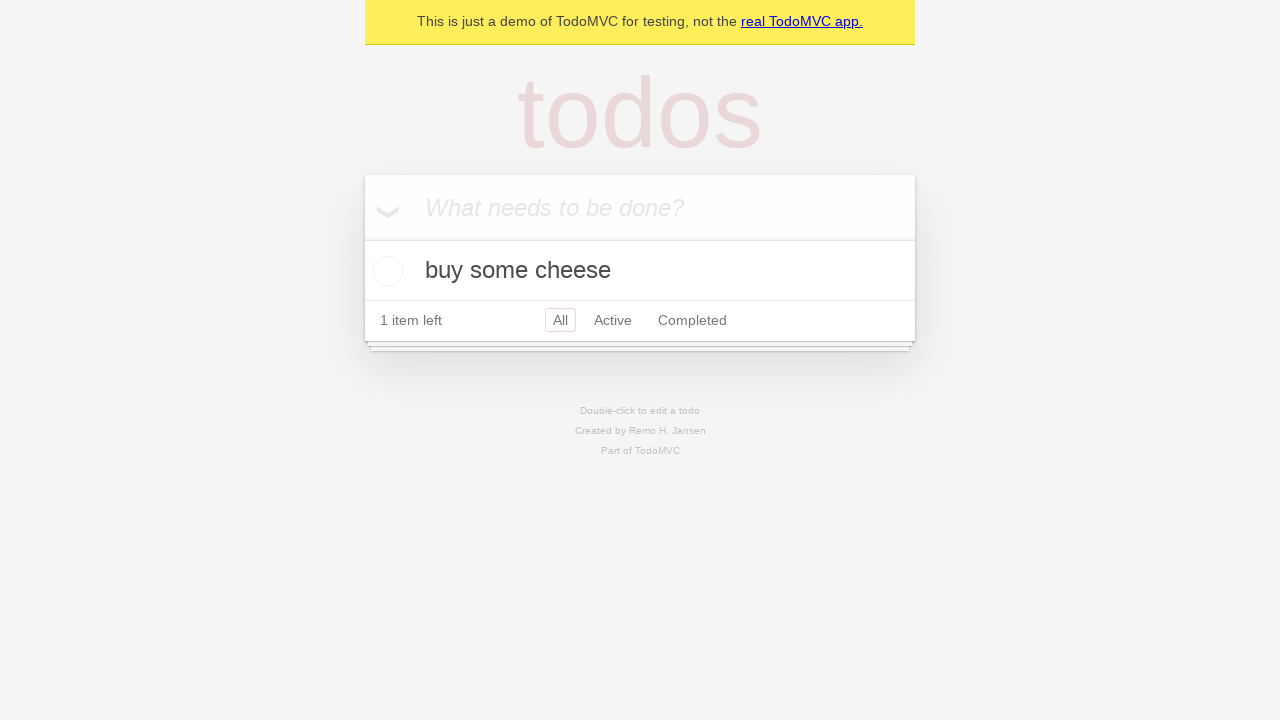

Filled todo input with 'feed the cat' on internal:attr=[placeholder="What needs to be done?"i]
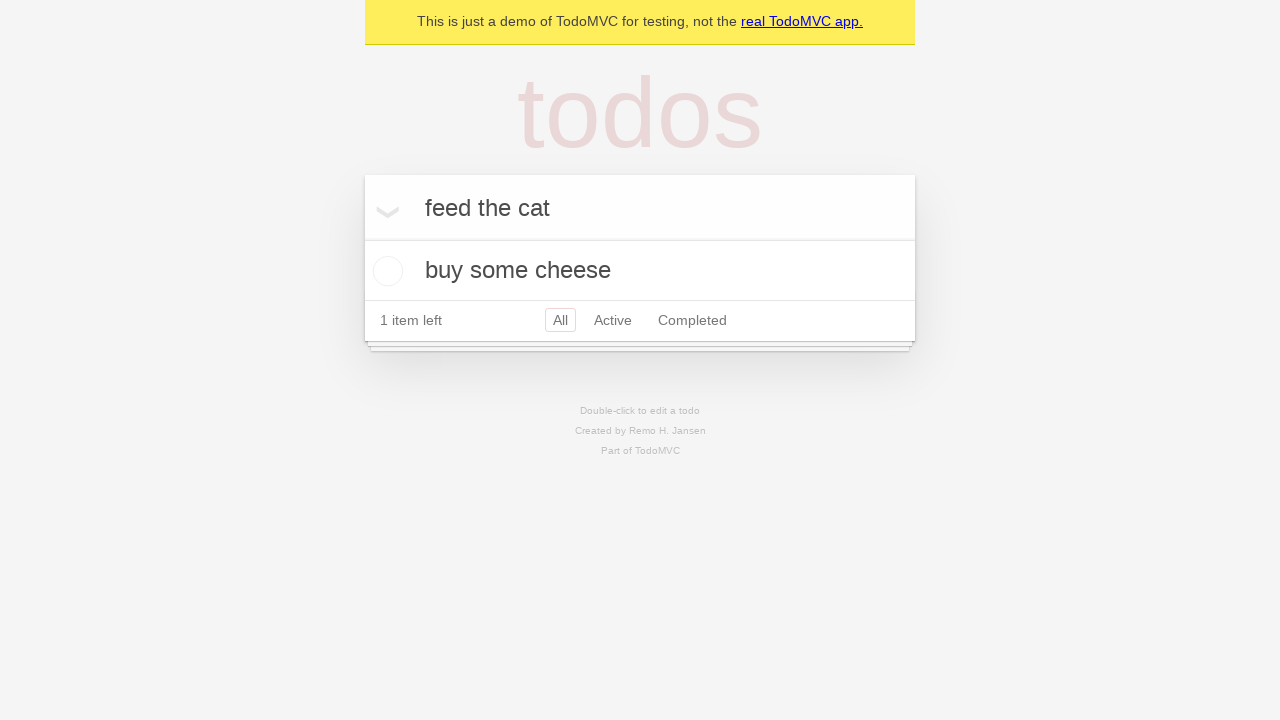

Pressed Enter to create second todo on internal:attr=[placeholder="What needs to be done?"i]
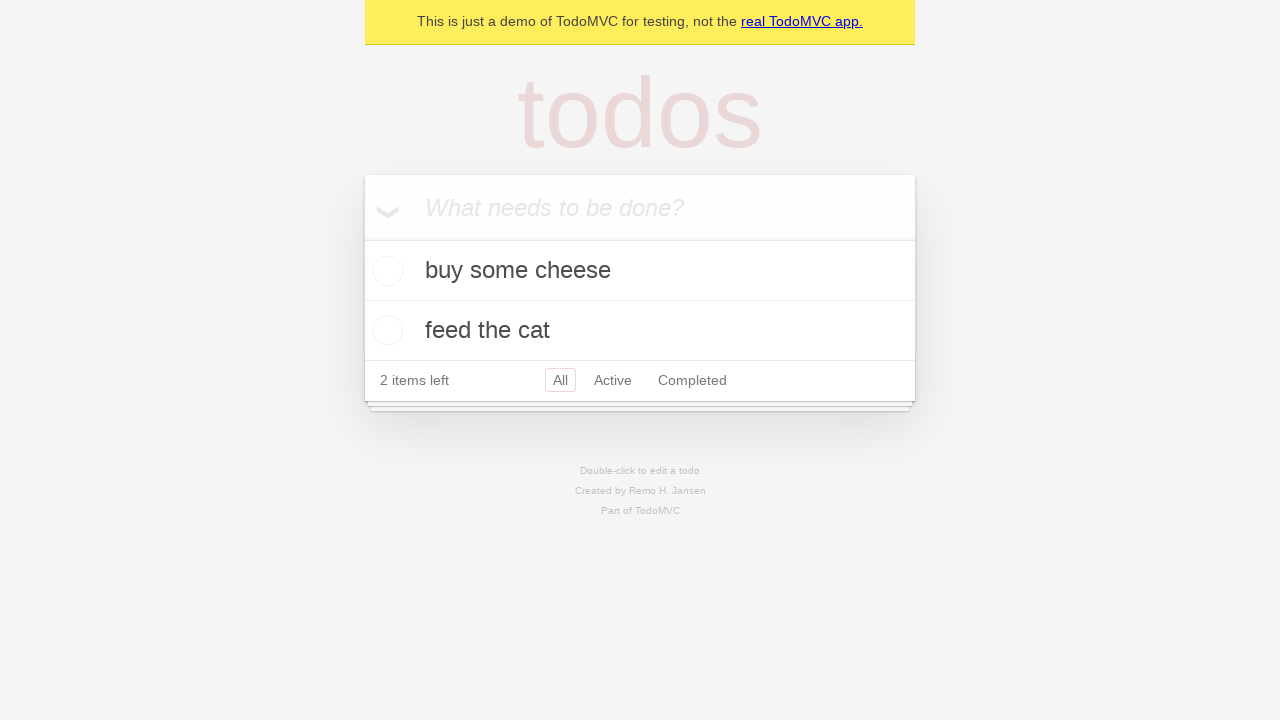

Filled todo input with 'book a doctors appointment' on internal:attr=[placeholder="What needs to be done?"i]
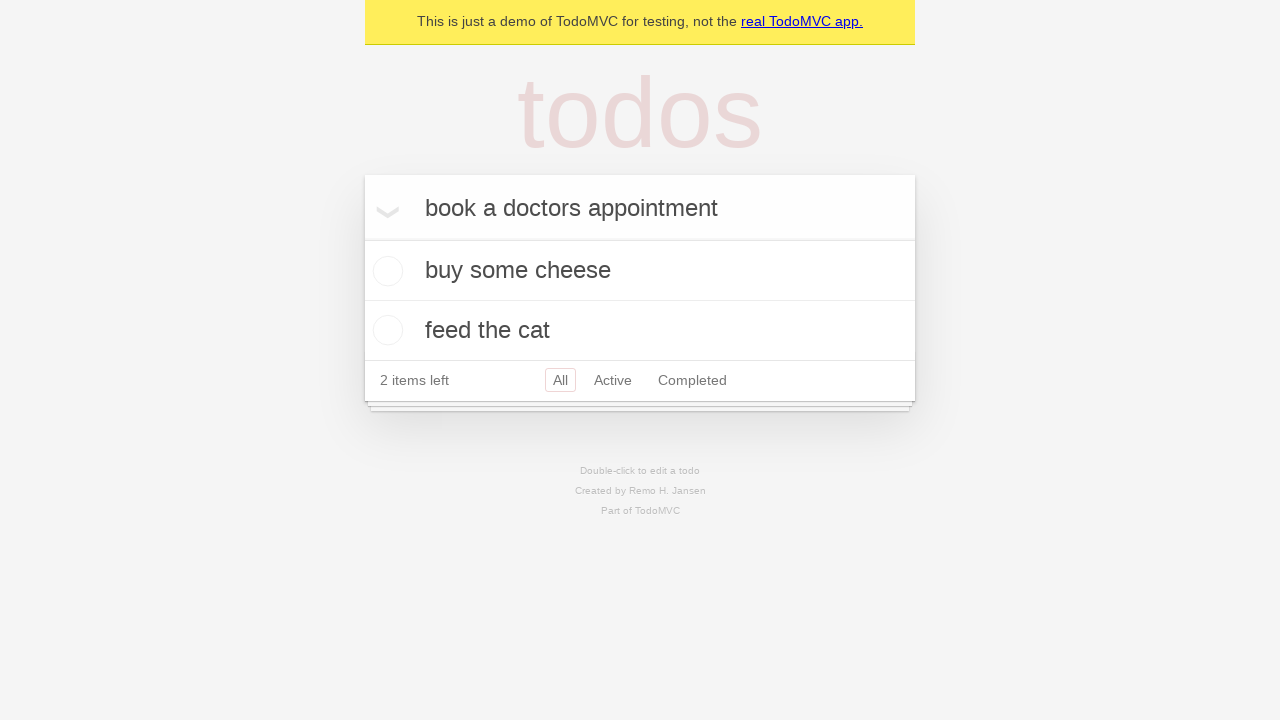

Pressed Enter to create third todo on internal:attr=[placeholder="What needs to be done?"i]
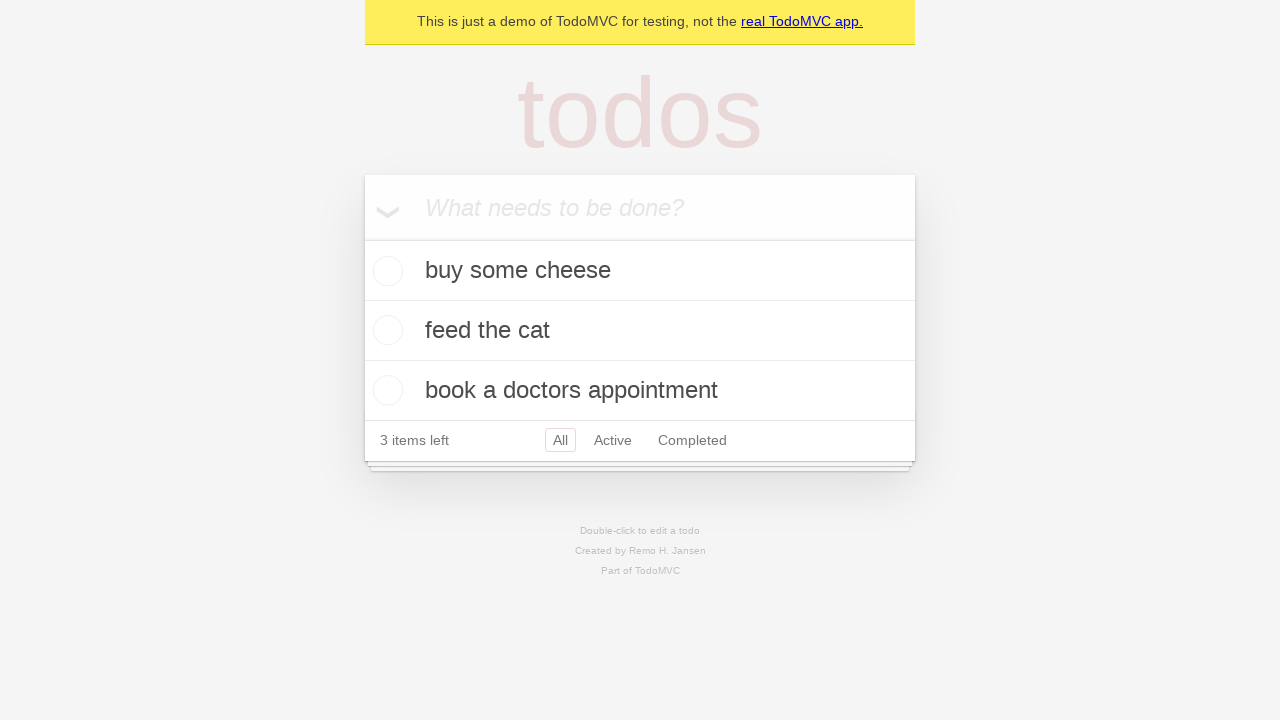

Double-clicked second todo to enter edit mode at (640, 331) on internal:testid=[data-testid="todo-item"s] >> nth=1
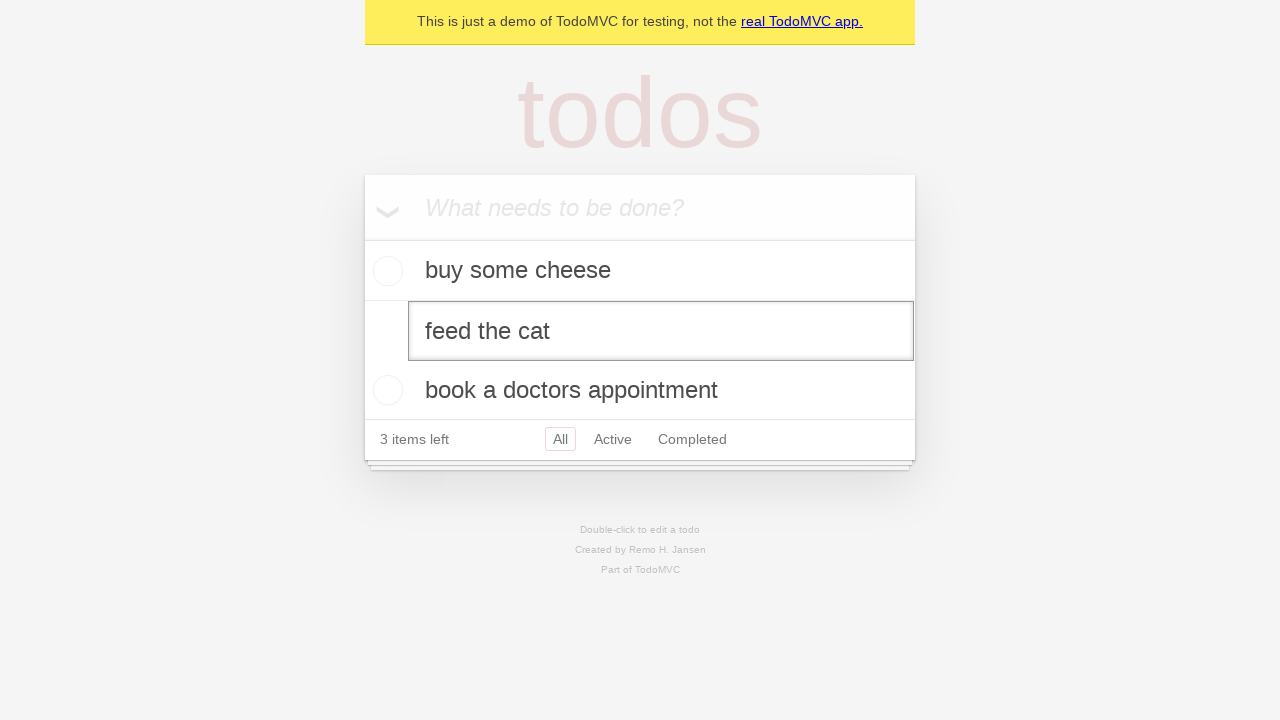

Filled edit field with 'buy some sausages' on internal:testid=[data-testid="todo-item"s] >> nth=1 >> internal:role=textbox[nam
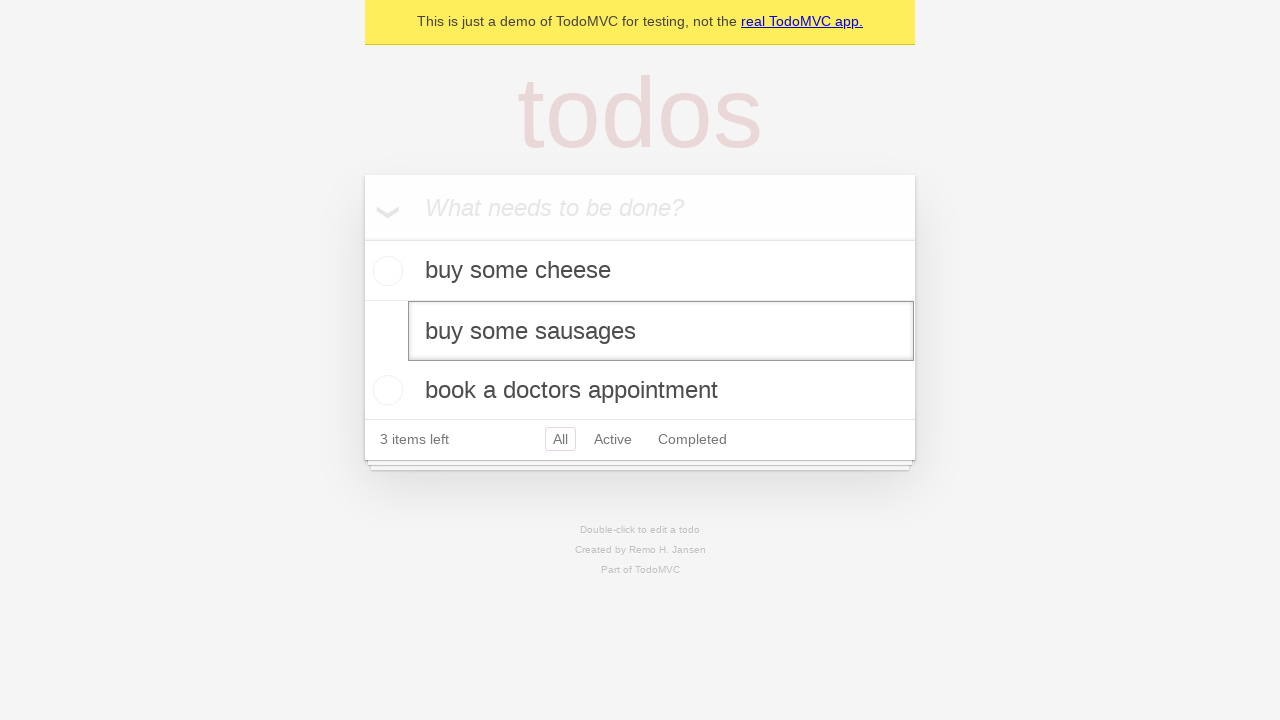

Dispatched blur event on edit field to trigger save
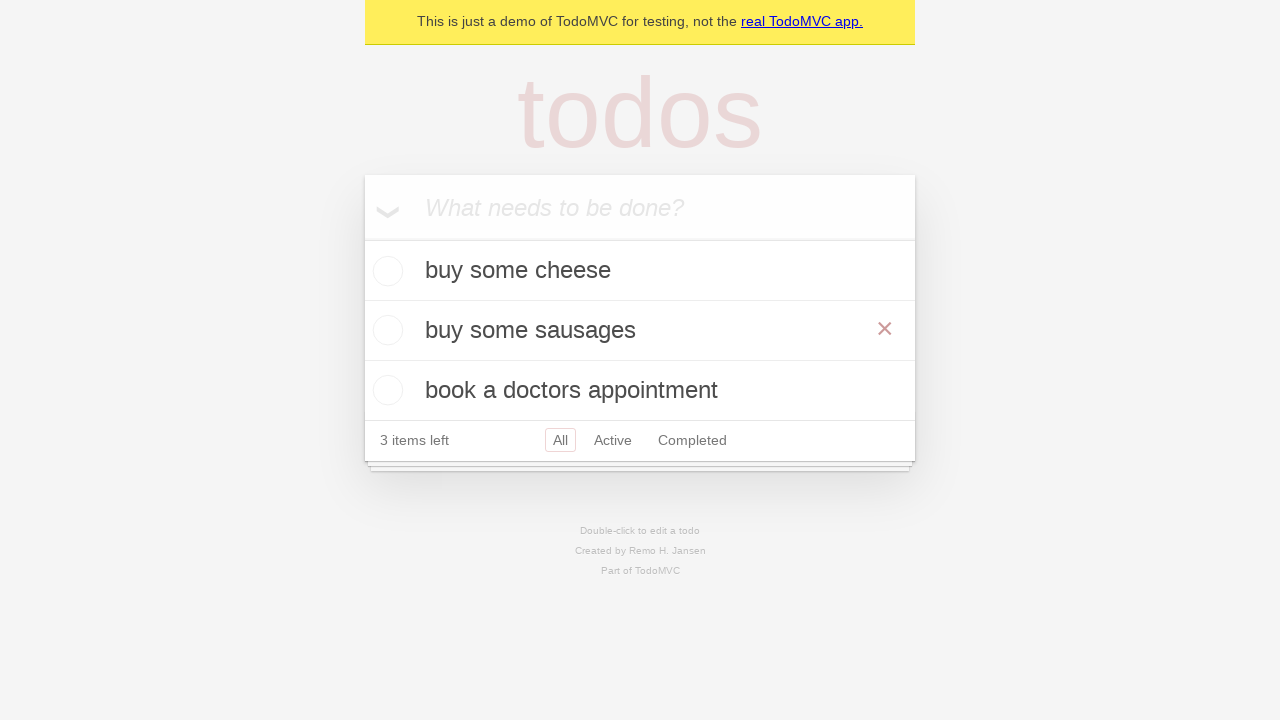

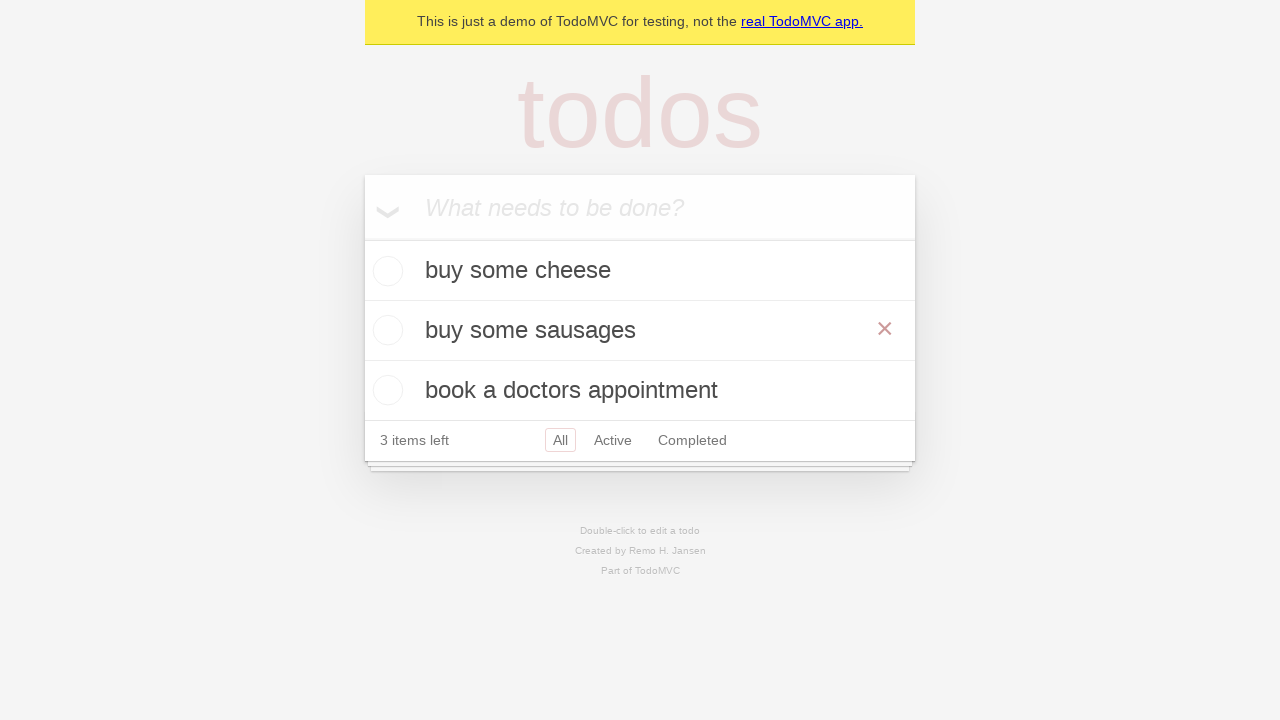